Tests double-click functionality by double-clicking a button that triggers an alert, then accepts the alert

Starting URL: https://selenium08.blogspot.com/2019/11/double-click.html

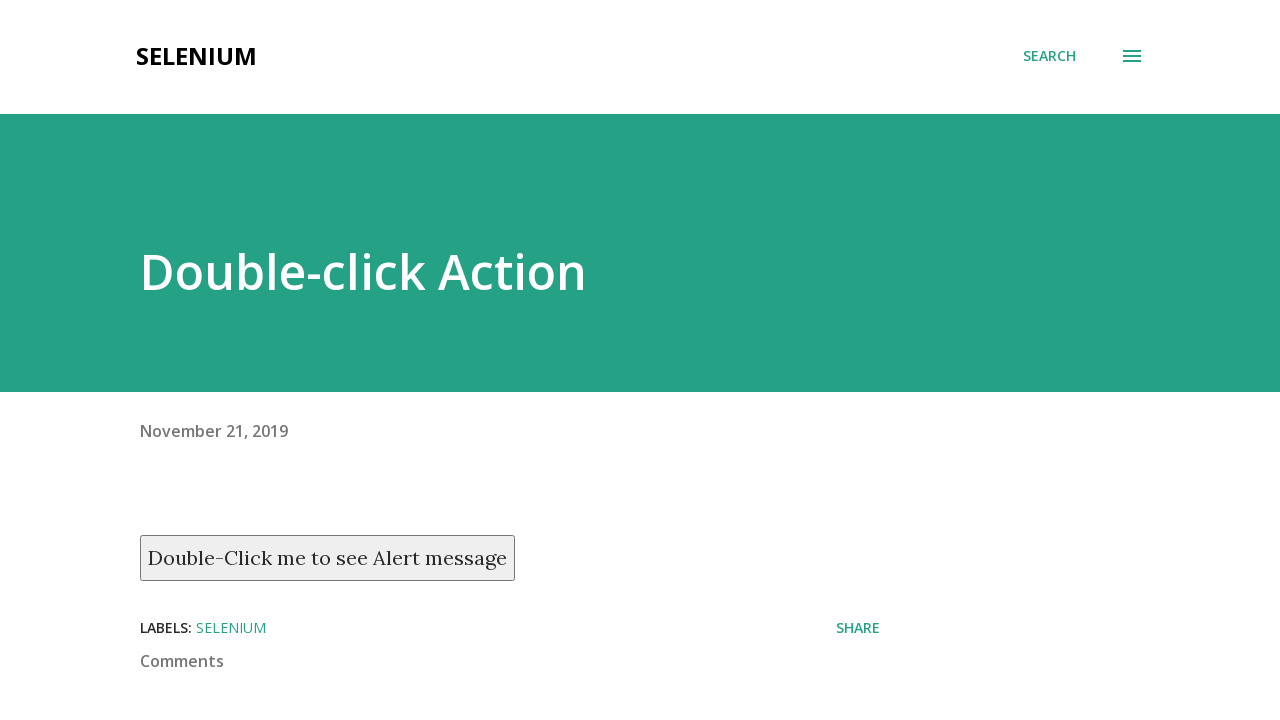

Located the double-click button
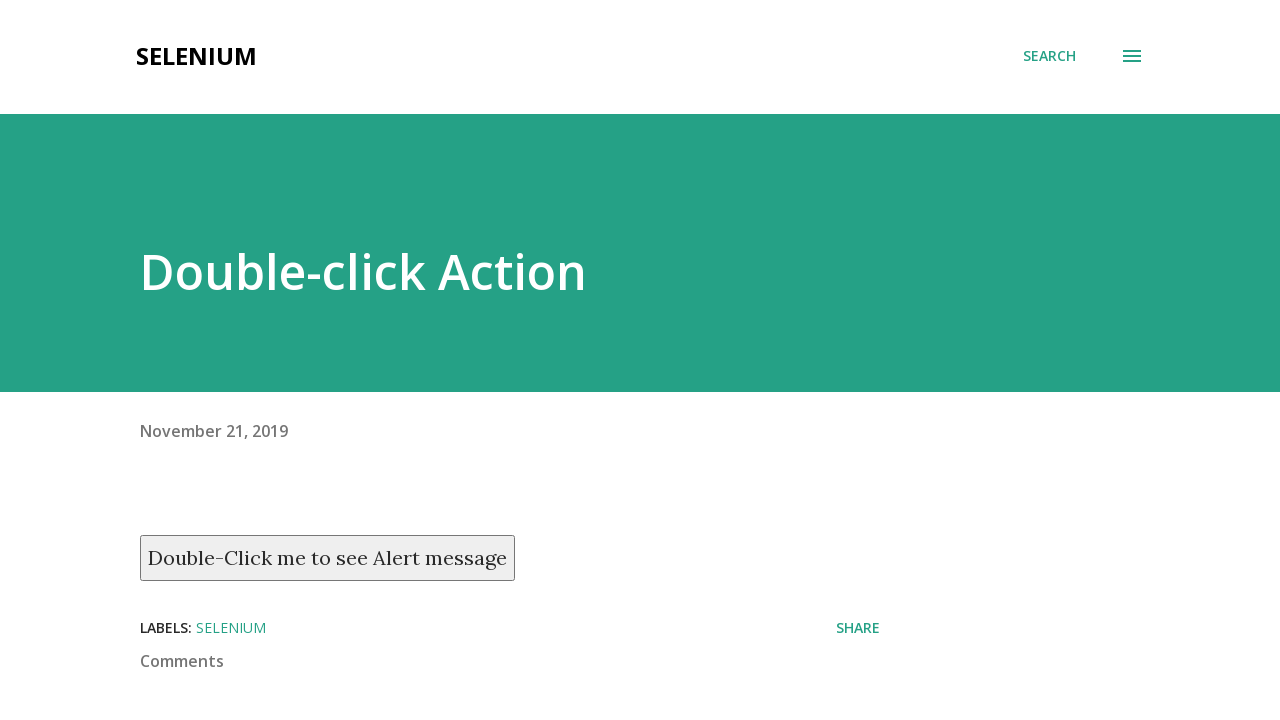

Double-clicked the button to trigger alert at (328, 558) on button:has-text('Double-Click me to see Alert message')
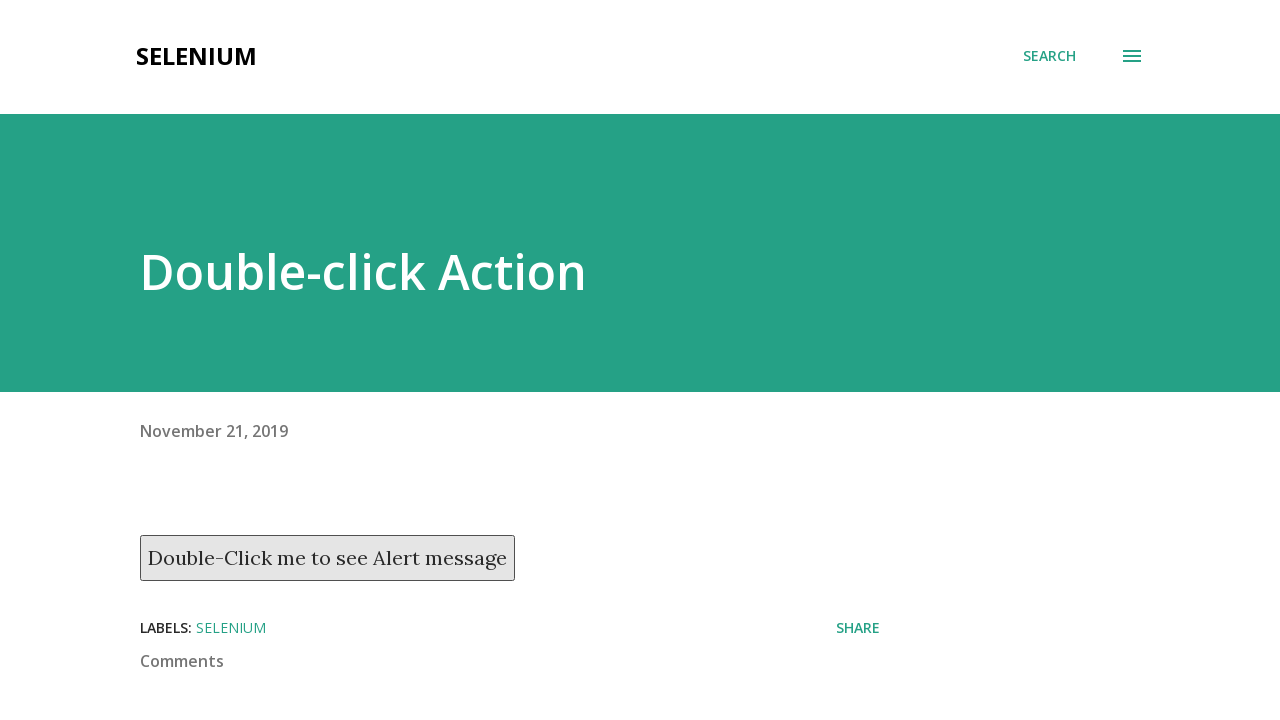

Set up dialog handler to accept alert
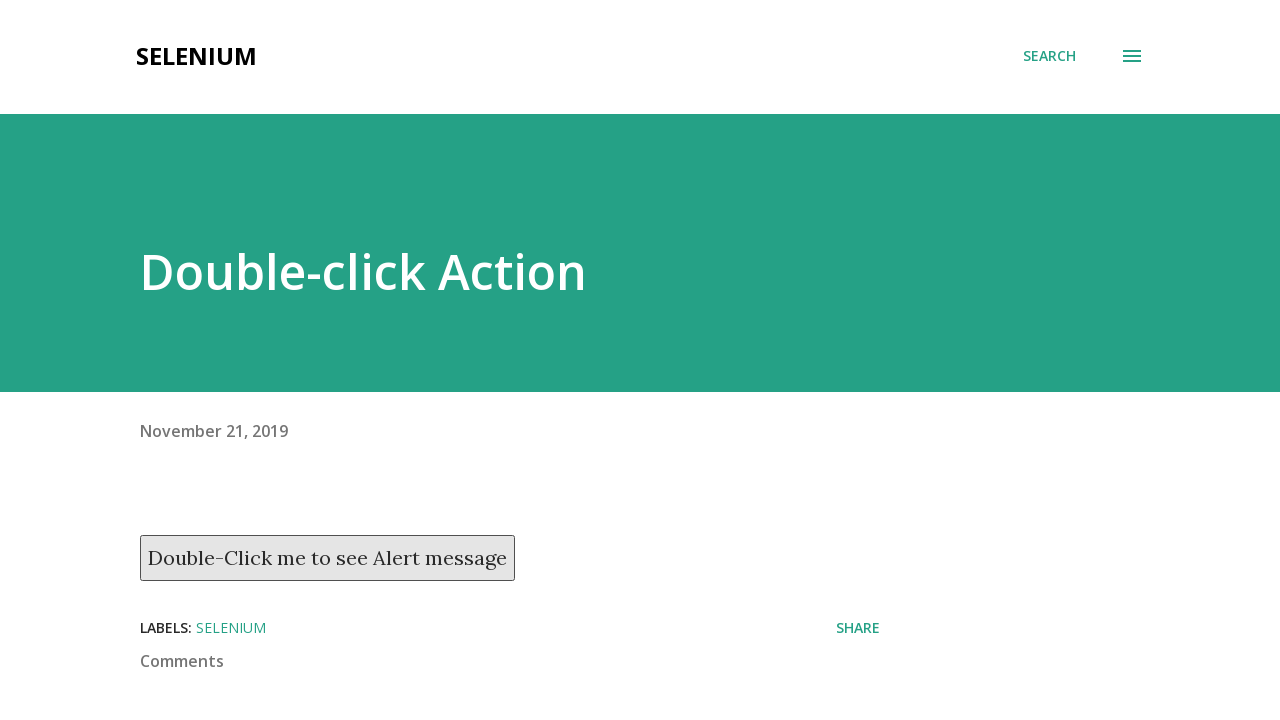

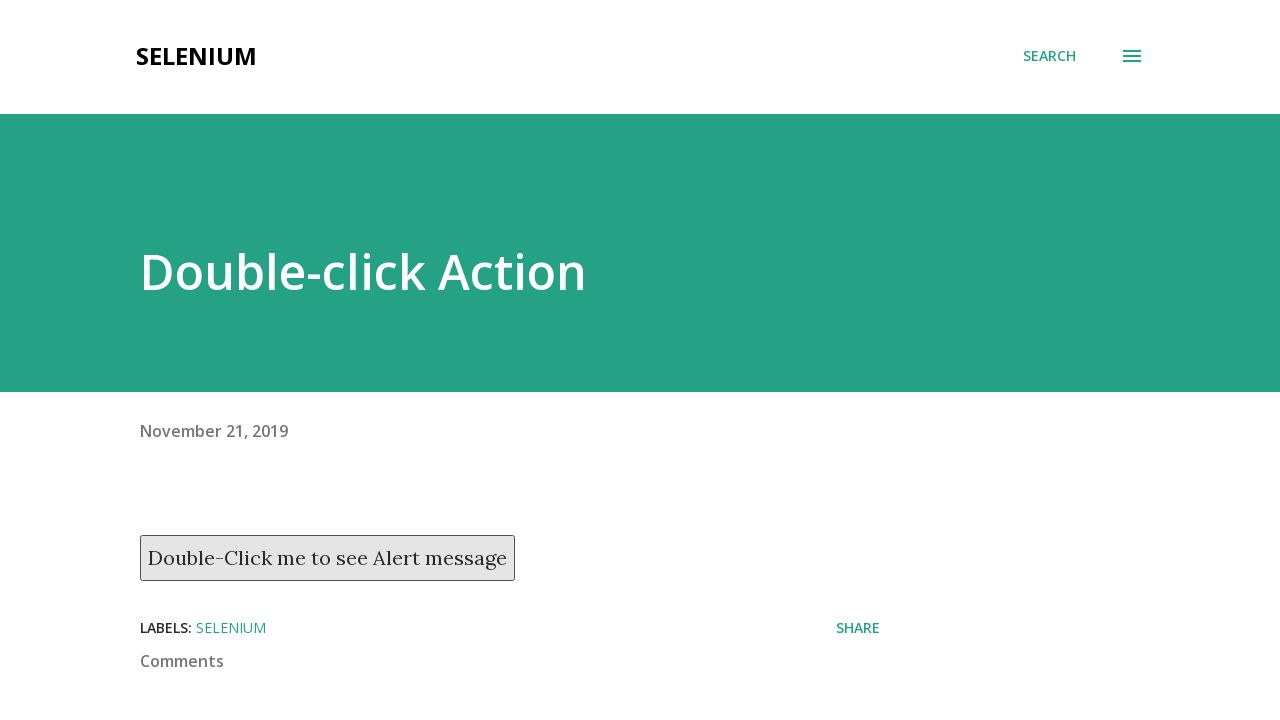